Tests drag and drop functionality by dragging column A to column B

Starting URL: https://the-internet.herokuapp.com/

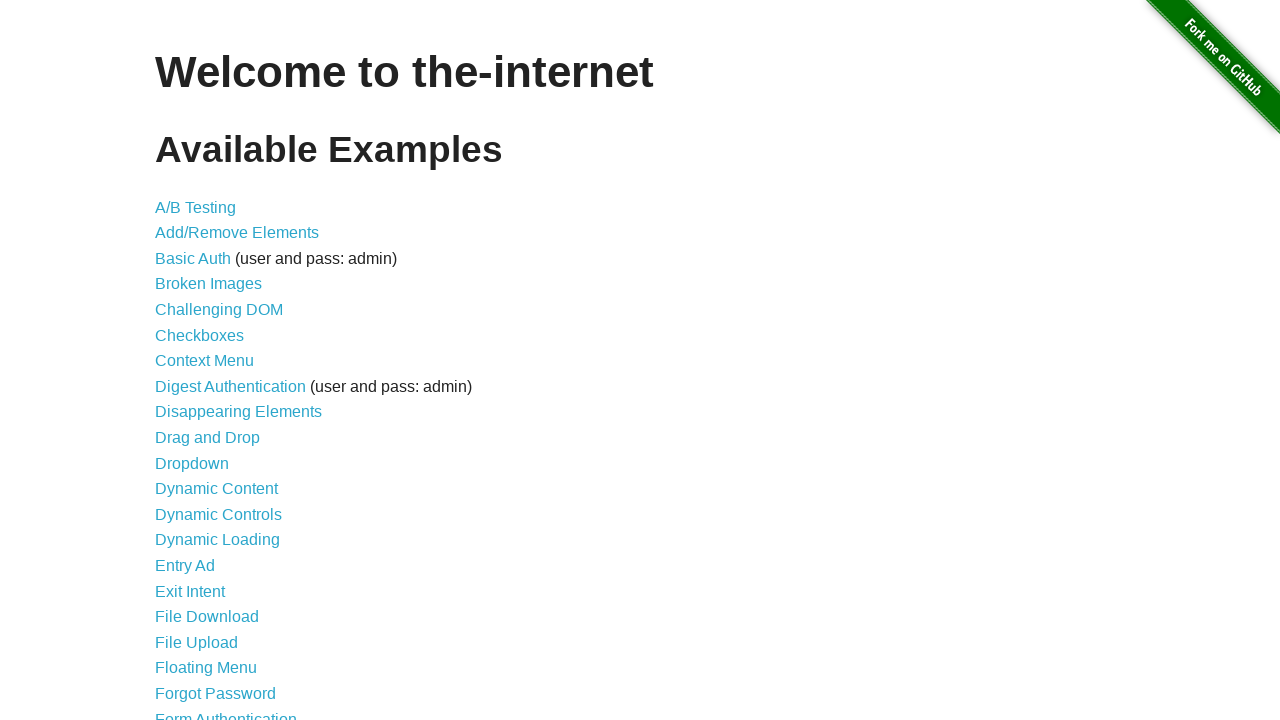

Clicked on drag and drop link to navigate to test page at (208, 438) on [href="/drag_and_drop"]
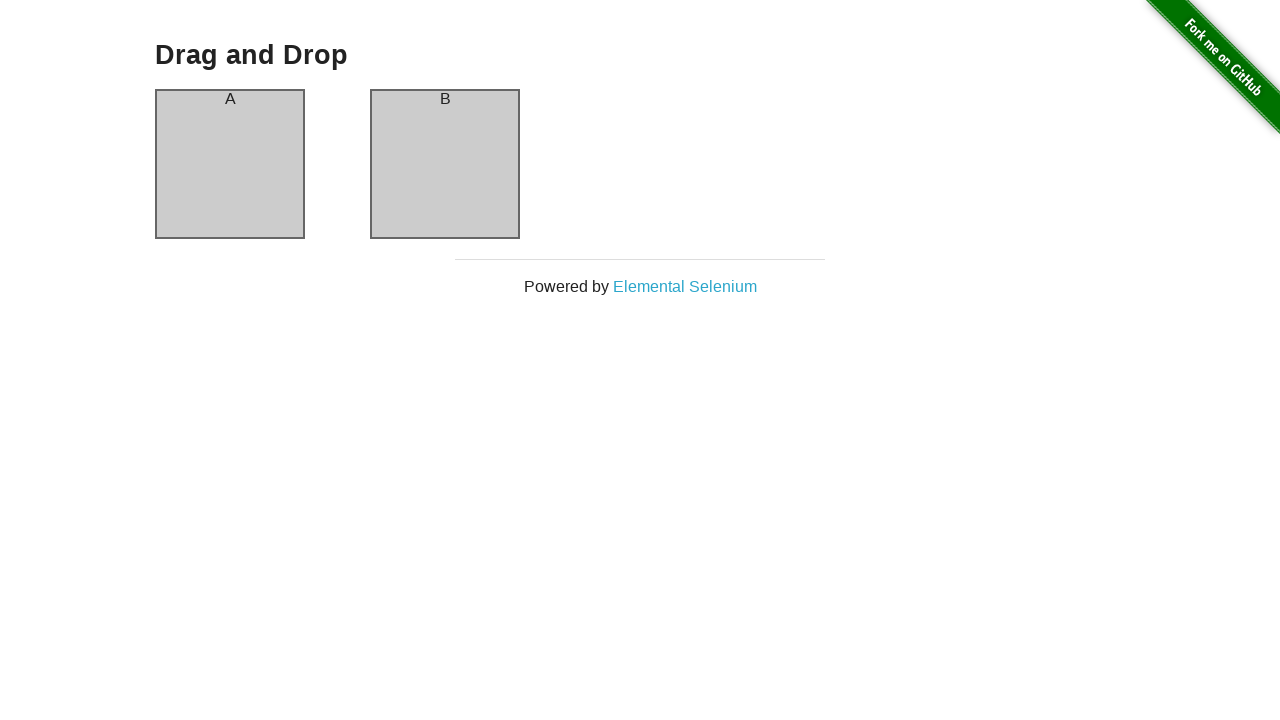

Dragged column A and dropped it on column B at (445, 164)
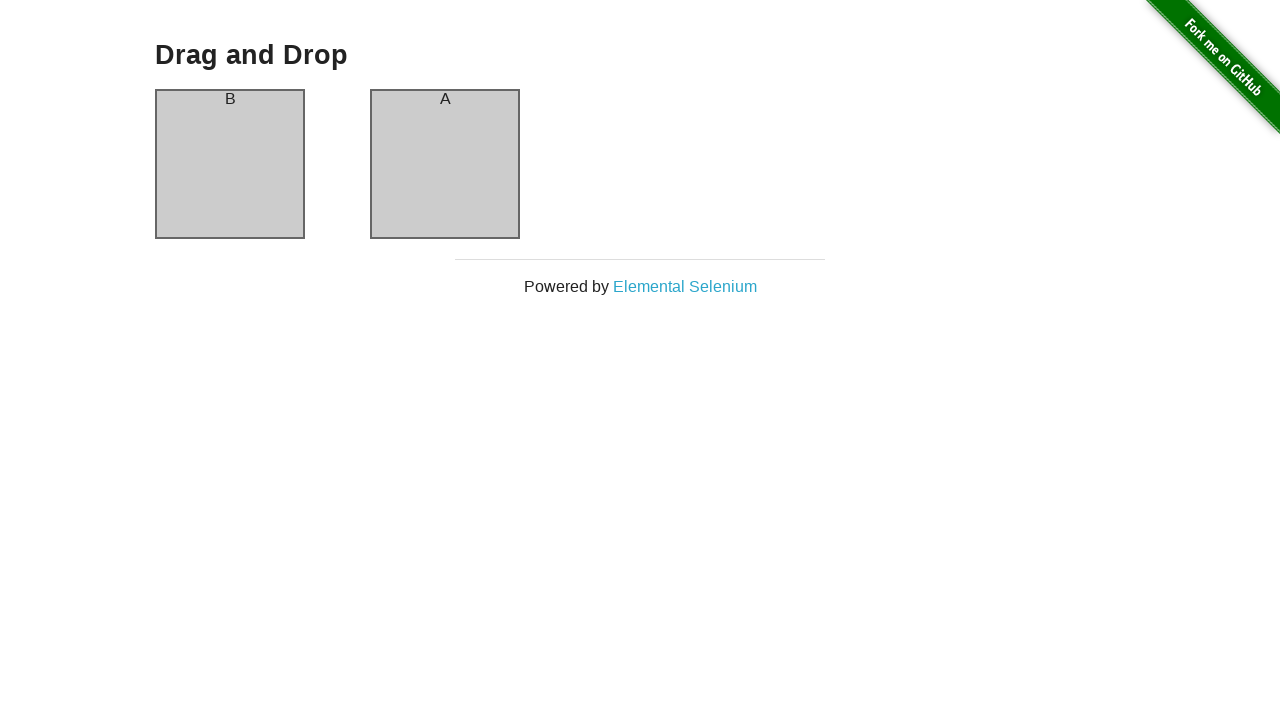

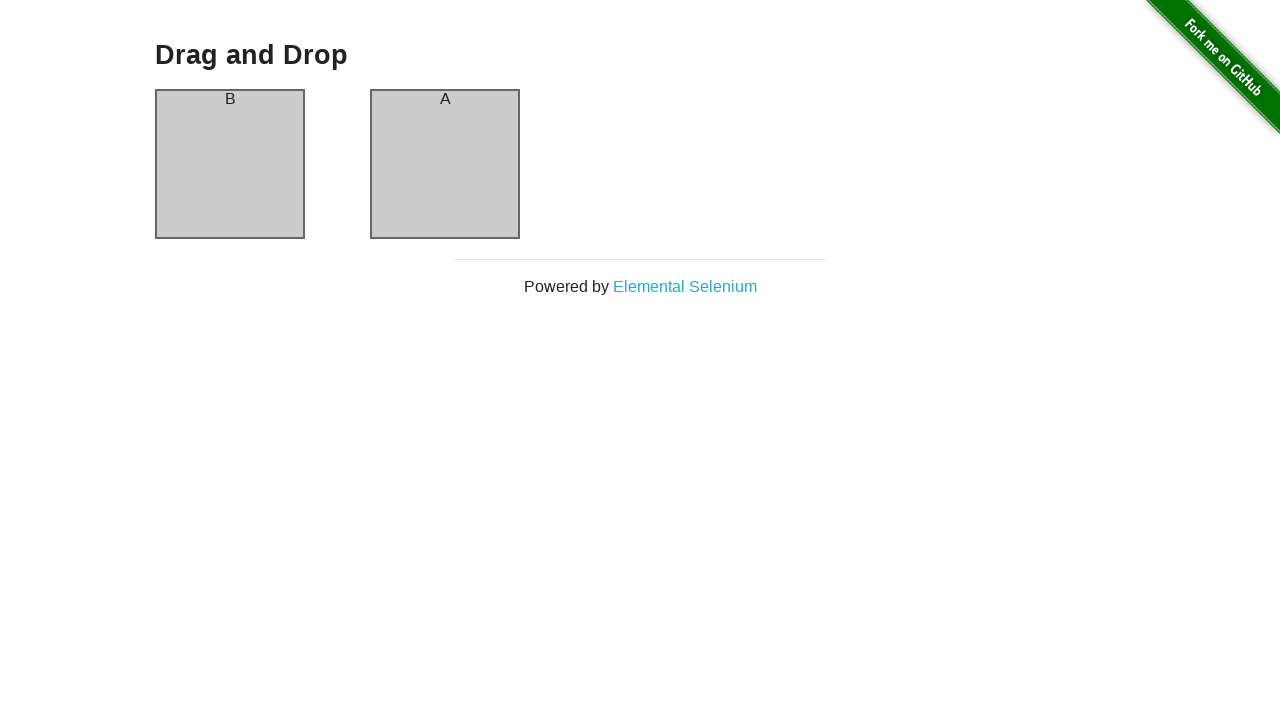